Navigates to a test automation practice blog and fills in a form field with text

Starting URL: https://testautomationpractice.blogspot.com/

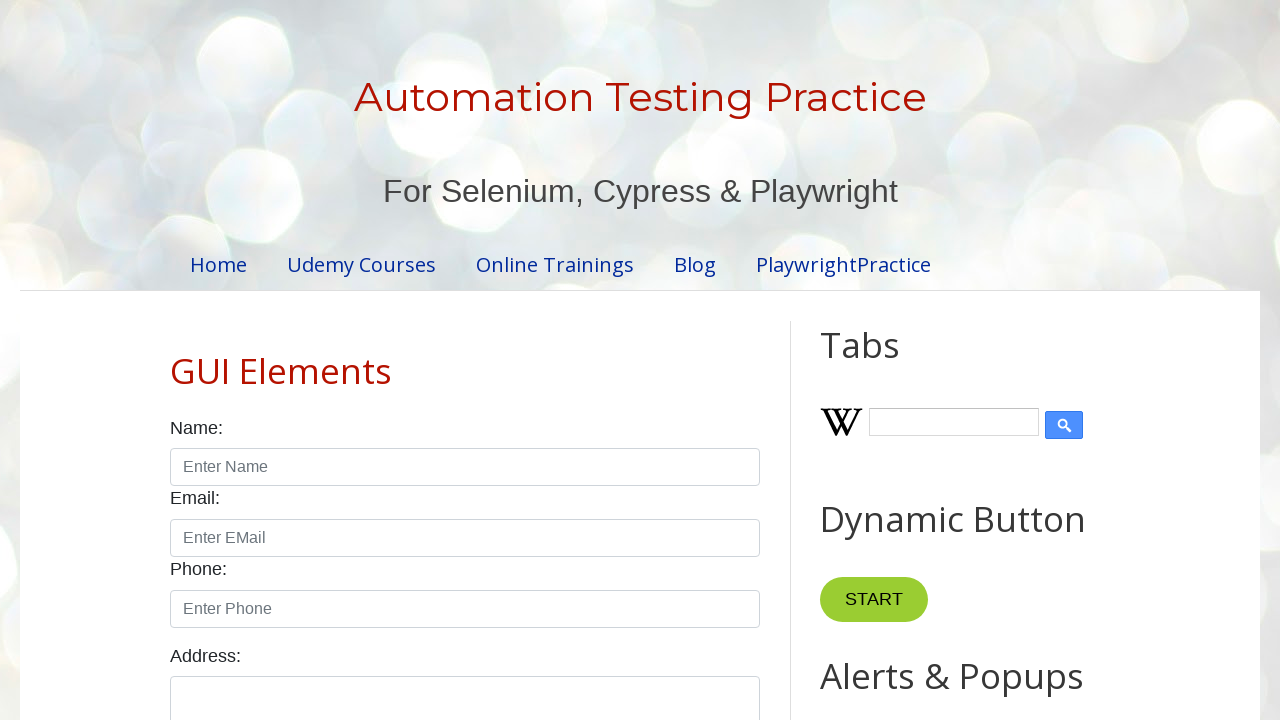

Filled field2 with text 'Saag' on #field2
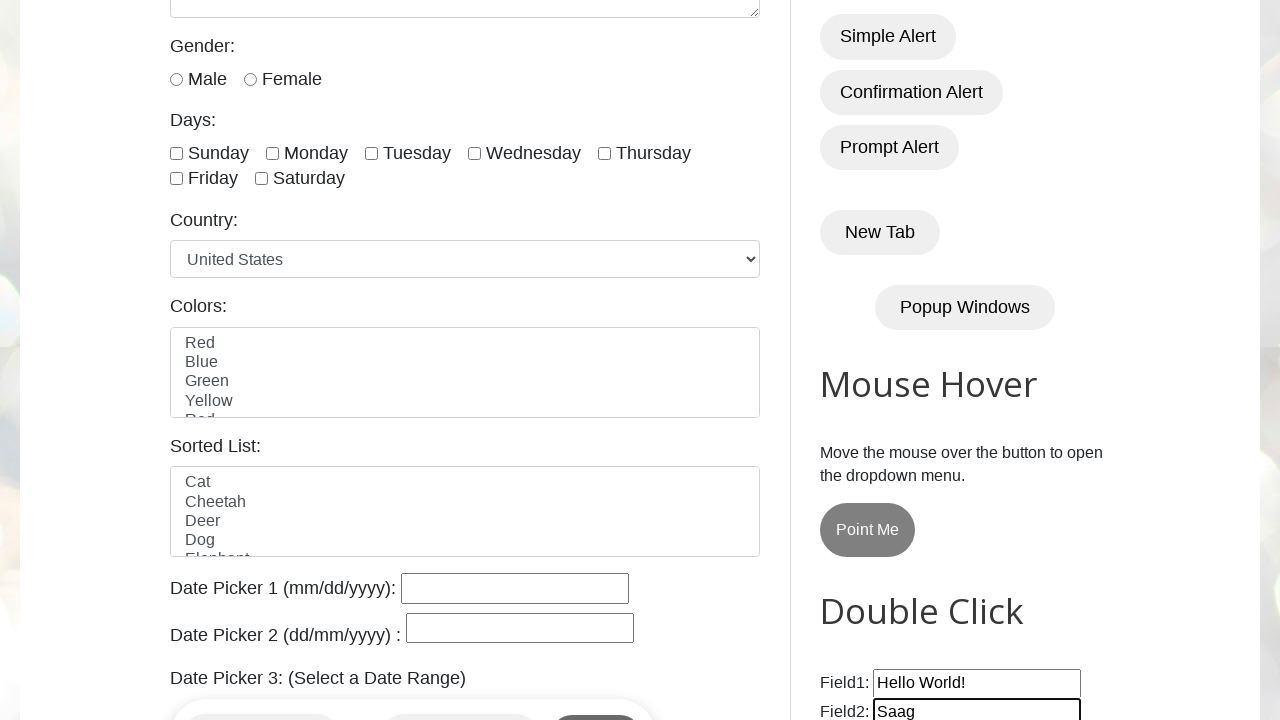

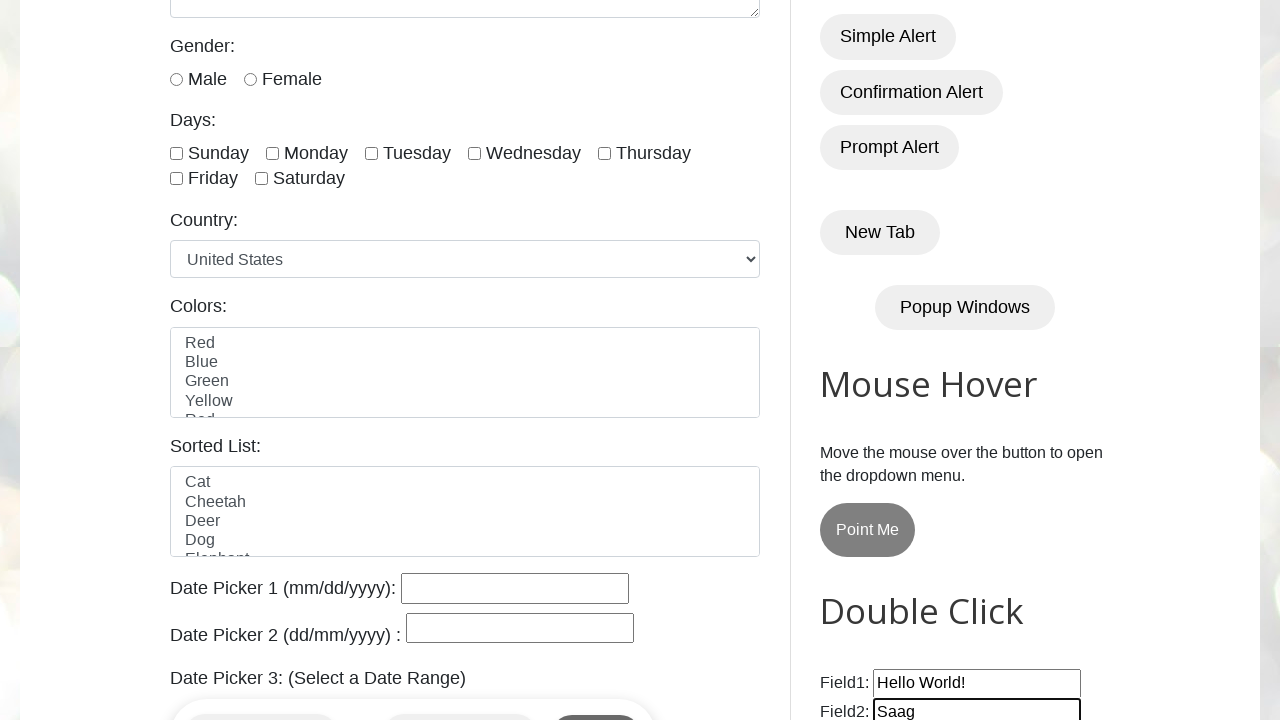